Tests dropdown selection by selecting Option 1 using index method

Starting URL: https://the-internet.herokuapp.com/dropdown

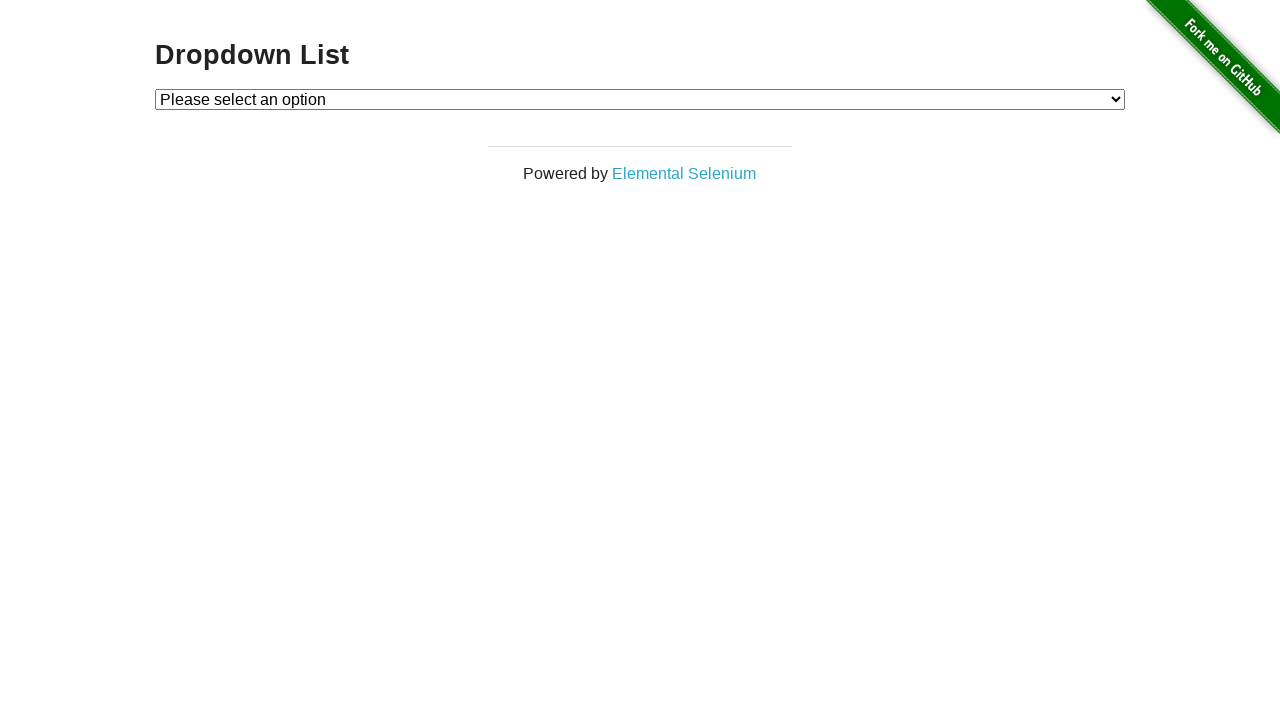

Selected Option 1 from dropdown using index method on #dropdown
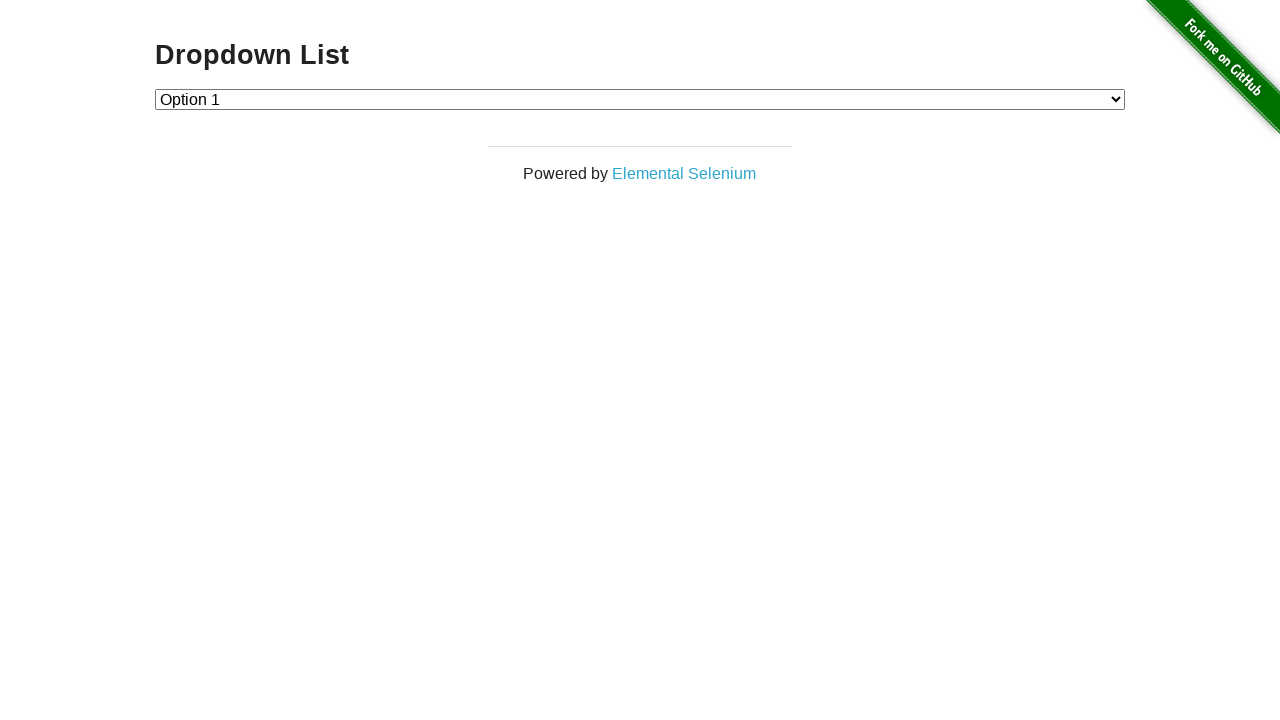

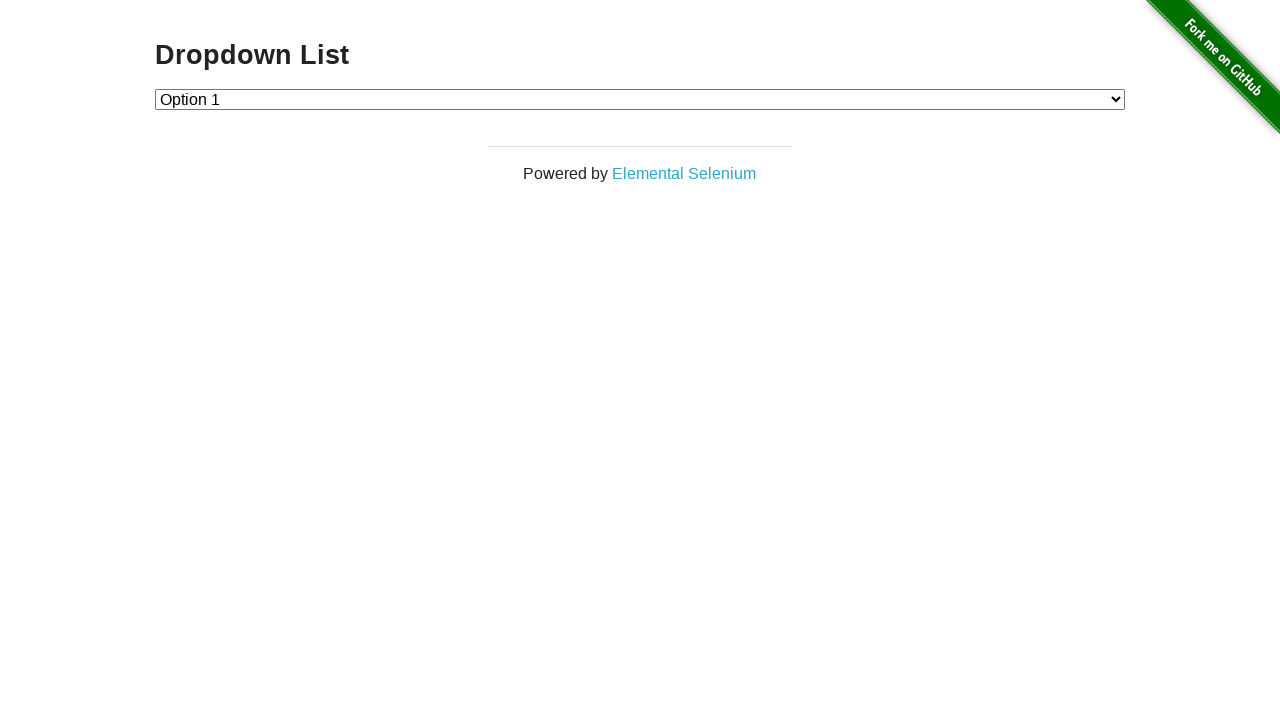